Tests form filling on DemoQA website by entering user details in text box form, then navigates to links page and clicks on various links

Starting URL: https://demoqa.com/text-box

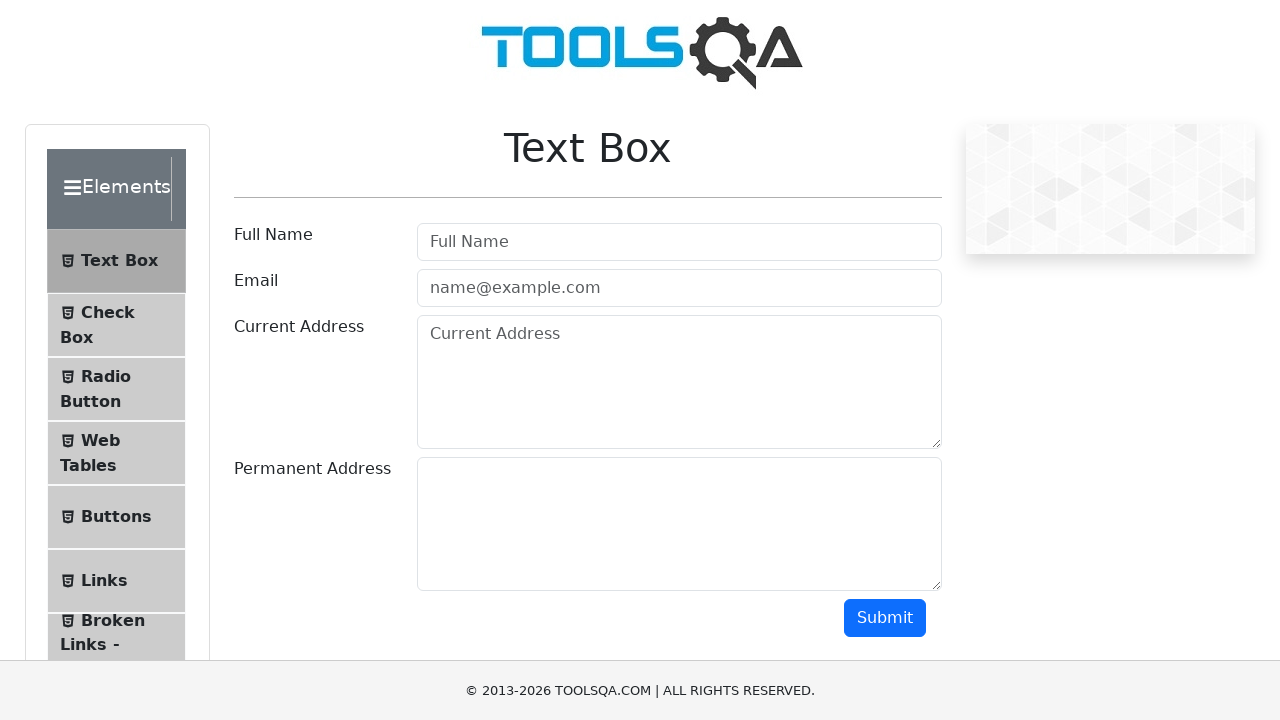

Filled full name field with 'John Doe' on #userName
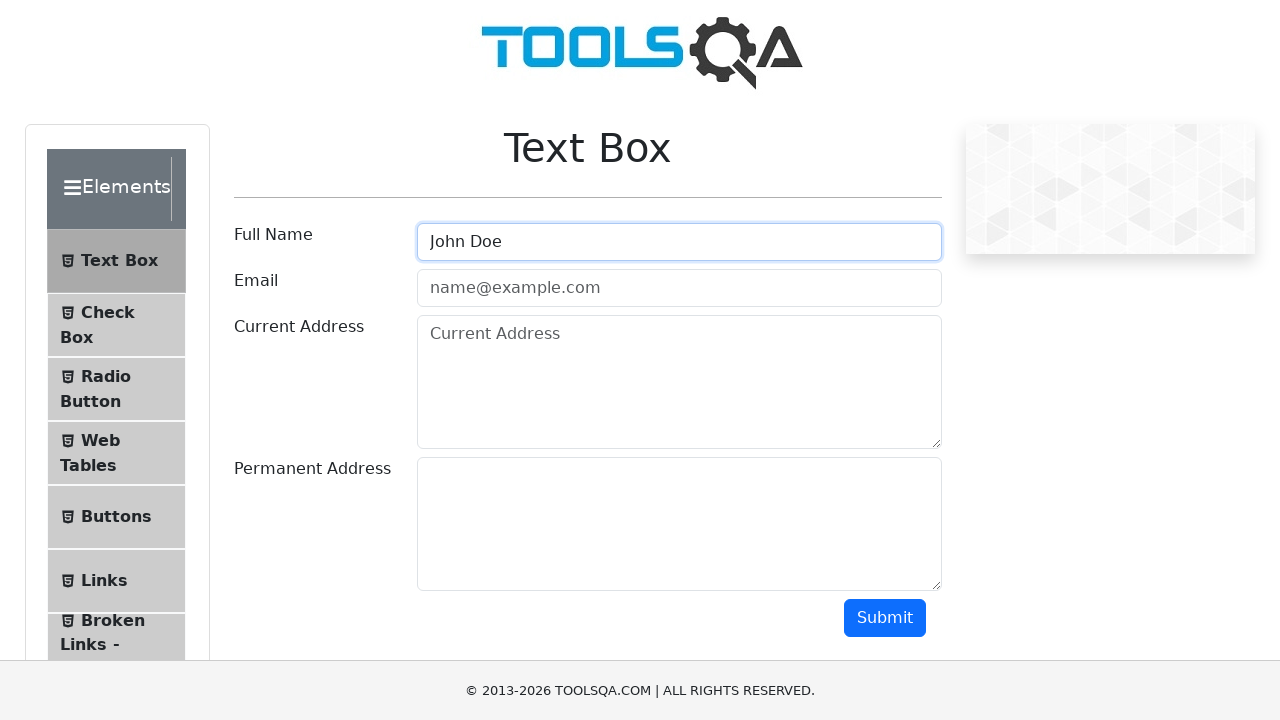

Filled email field with 'doe@gmail.com' on .mr-sm-2
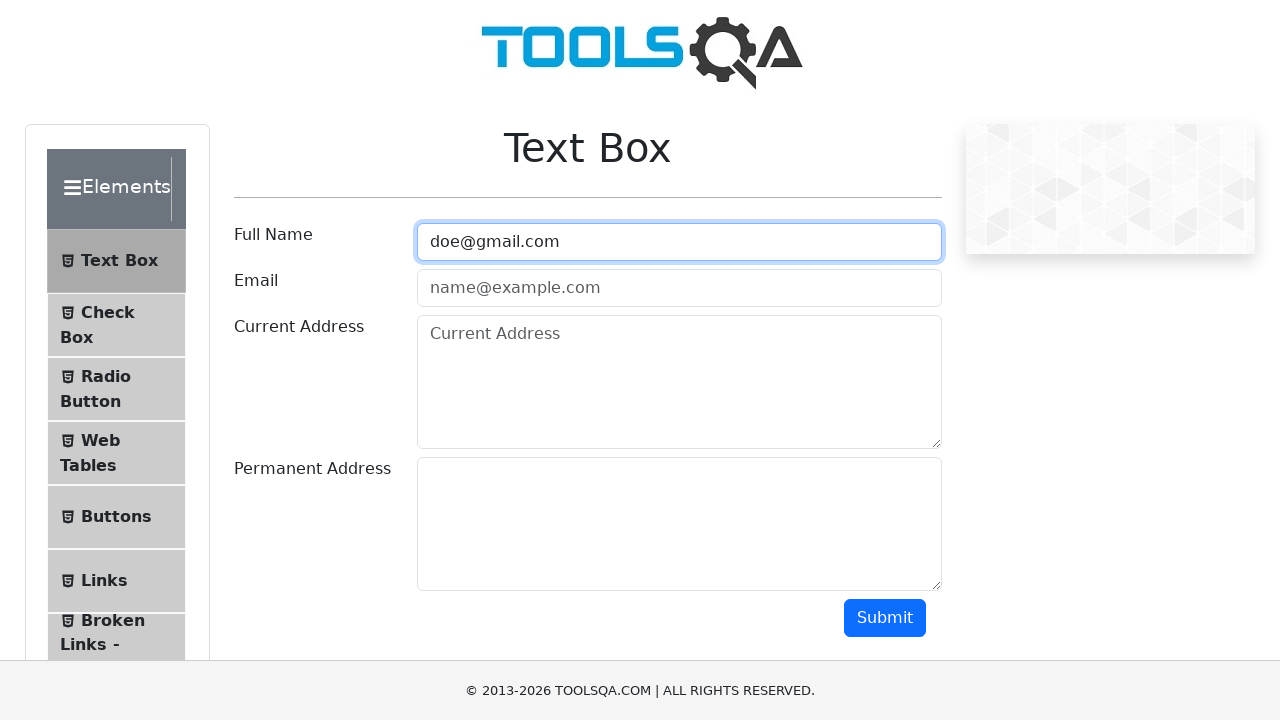

Filled current address field with 'Wall Street 123' on //textarea[@placeholder='Current Address']
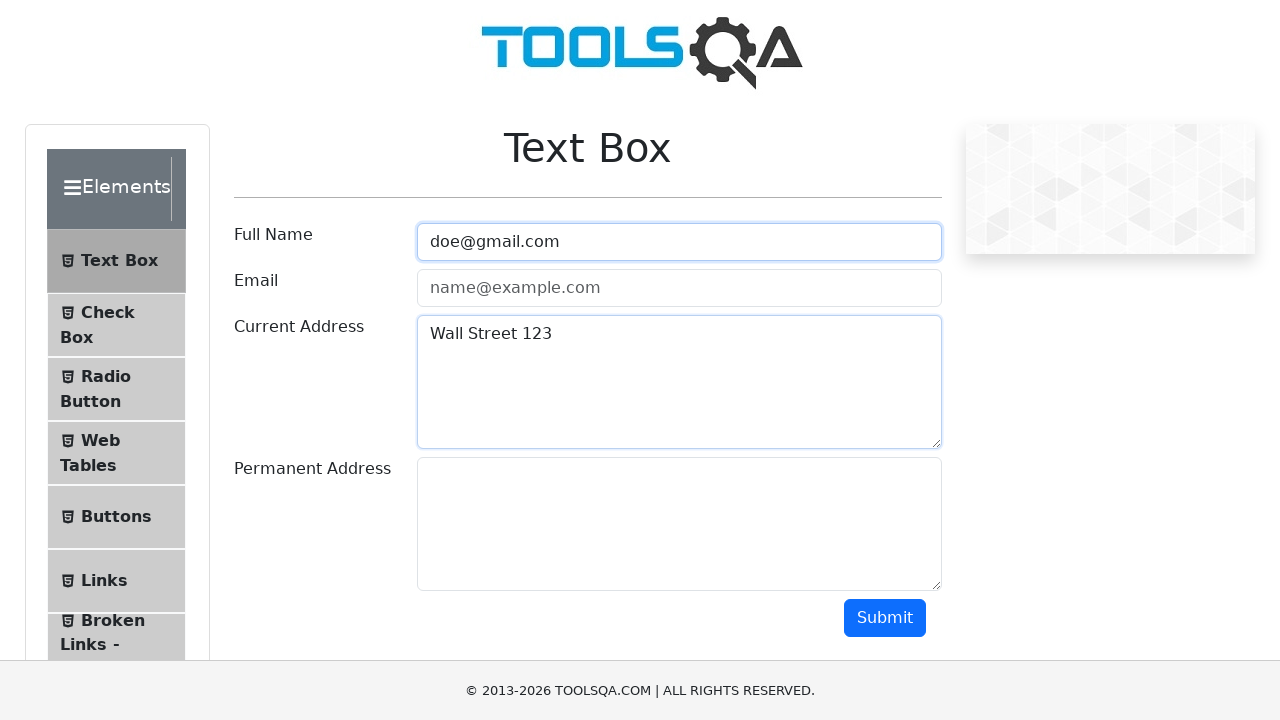

Navigated to DemoQA links page
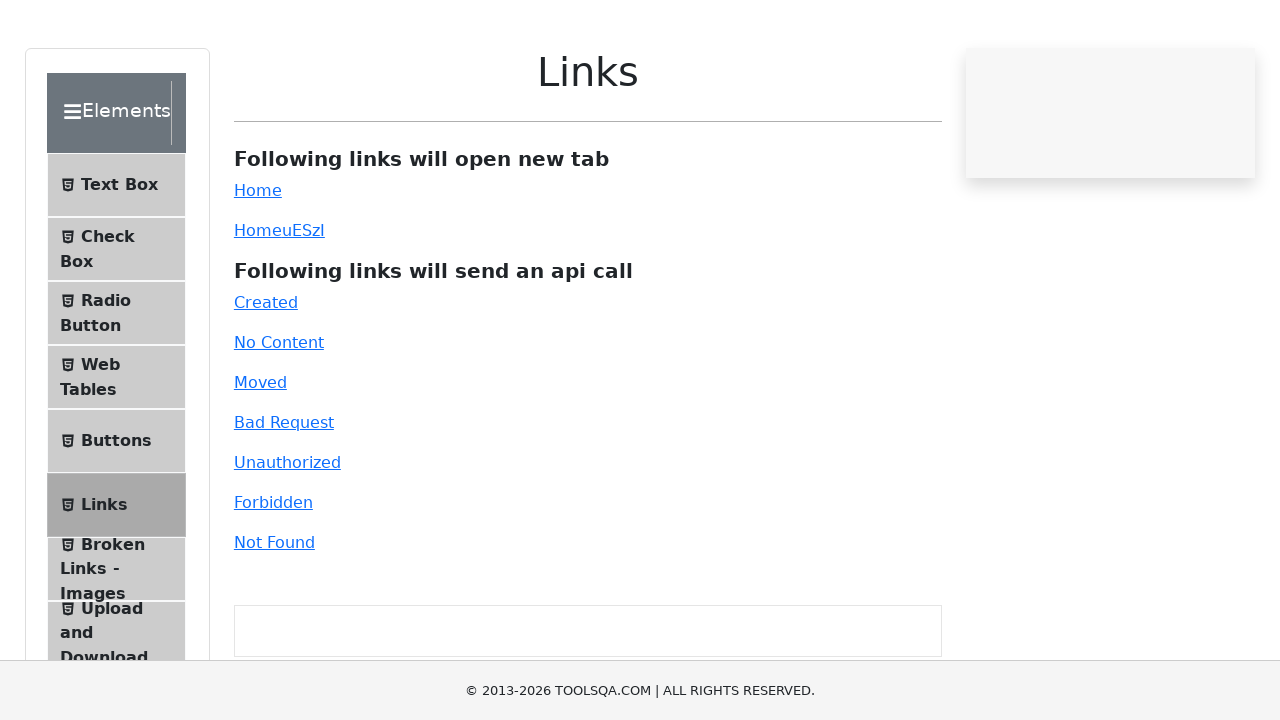

Clicked on Home link at (258, 266) on text=Home
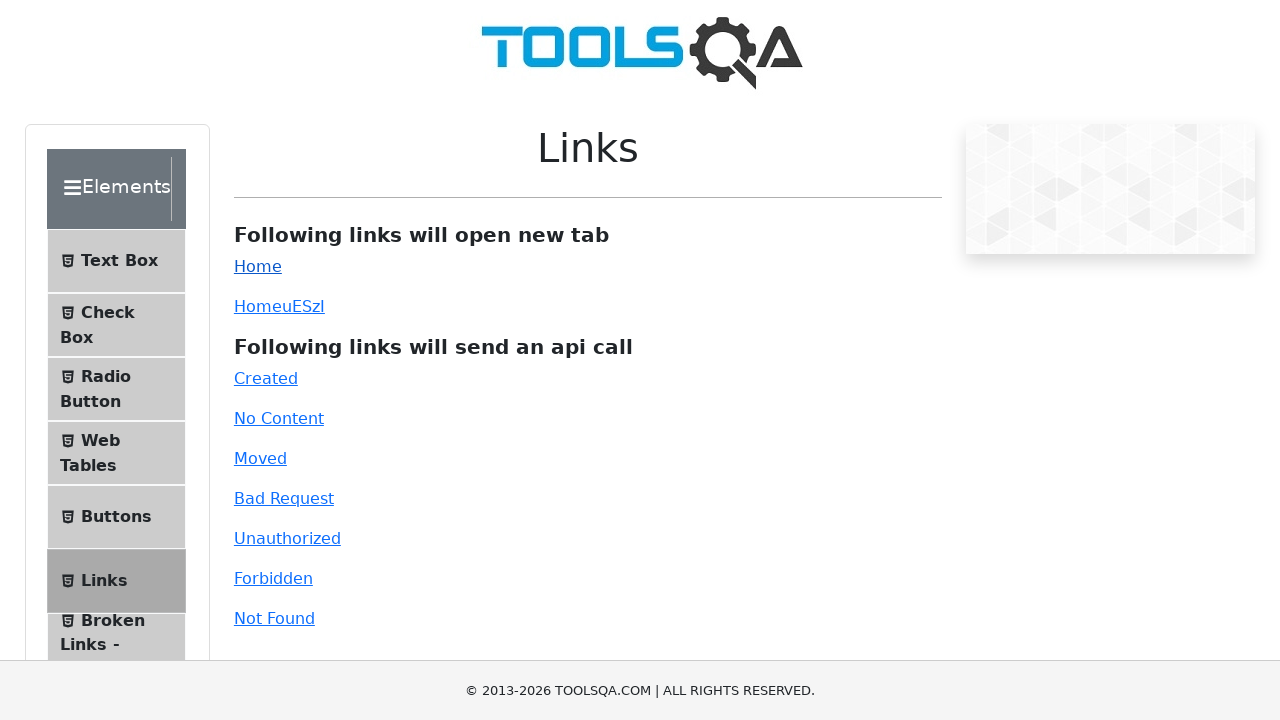

Clicked on Bad Request link at (284, 498) on text=/Bad/
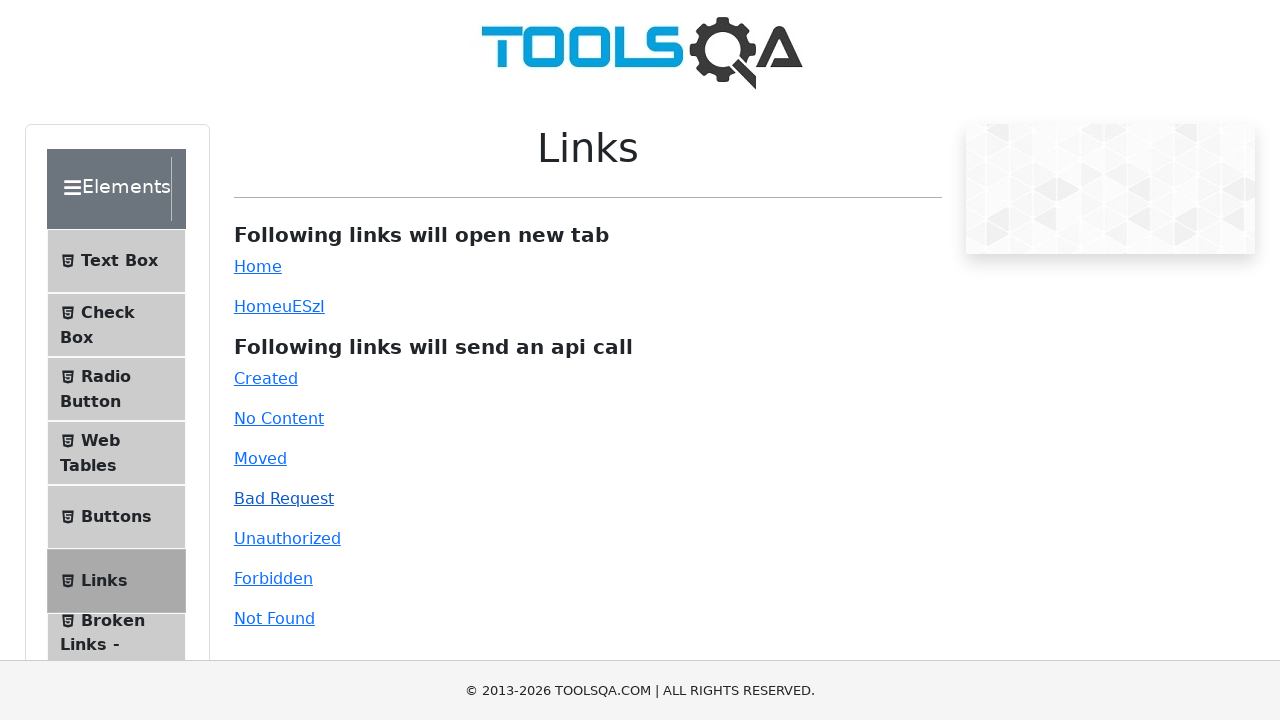

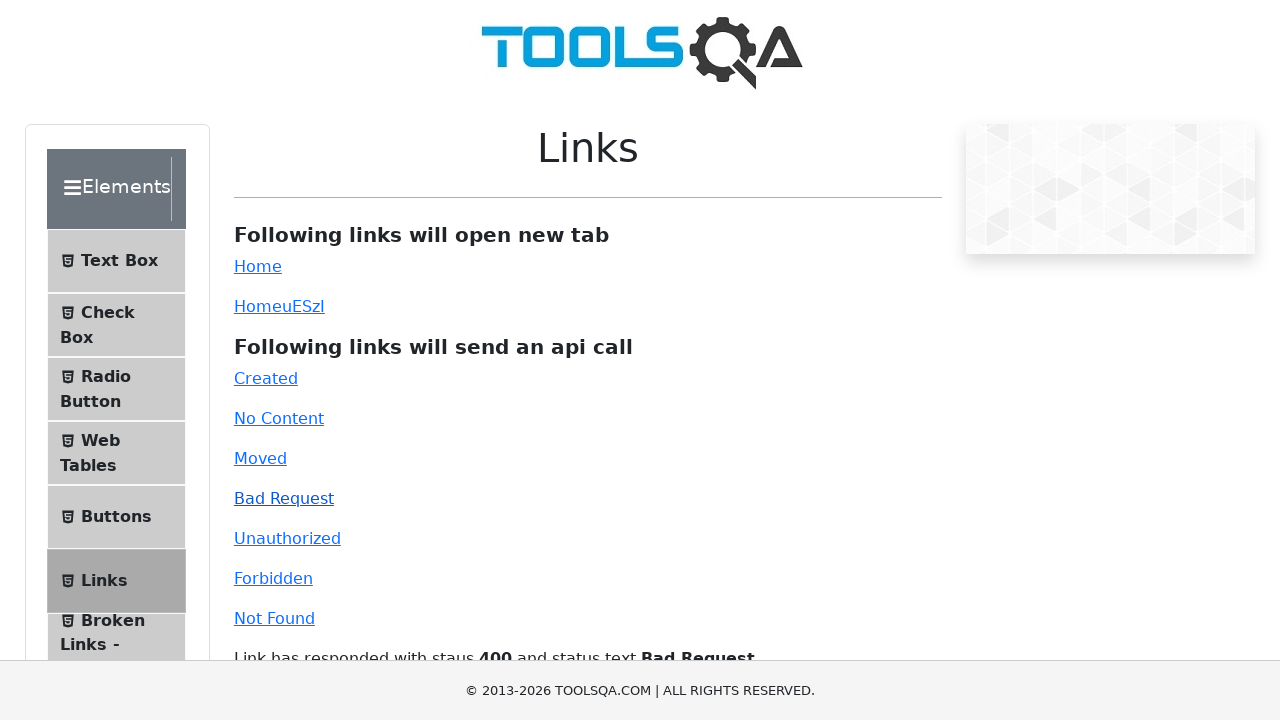